Tests adding a new todo task and verifying it appears in the list with correct item count

Starting URL: https://todomvc4tasj.herokuapp.com/

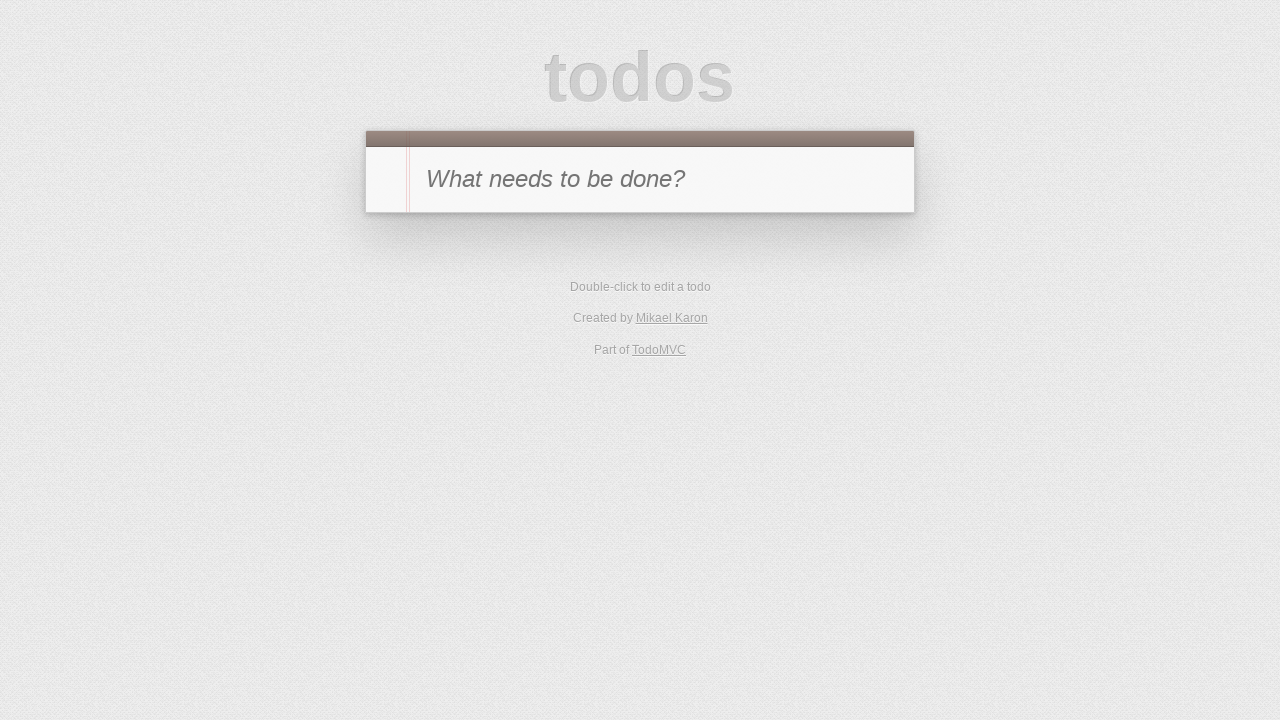

Filled new todo input field with '1' on #new-todo
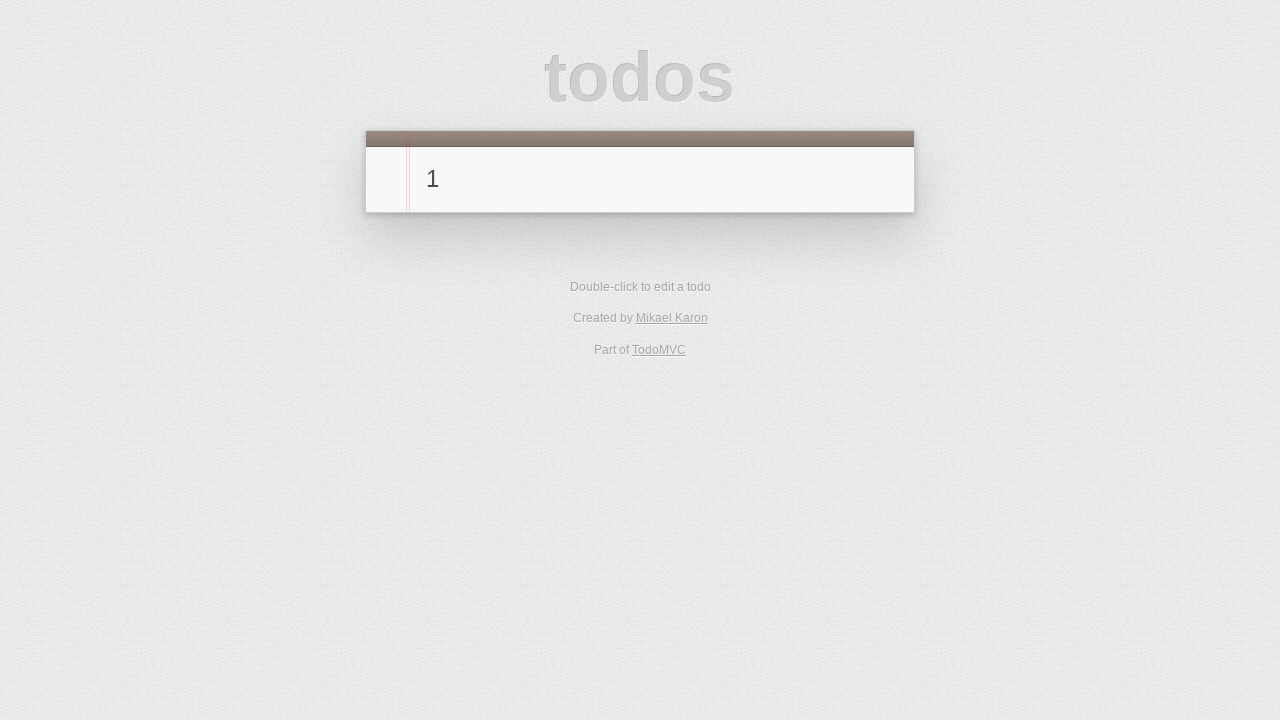

Pressed Enter to submit new todo task on #new-todo
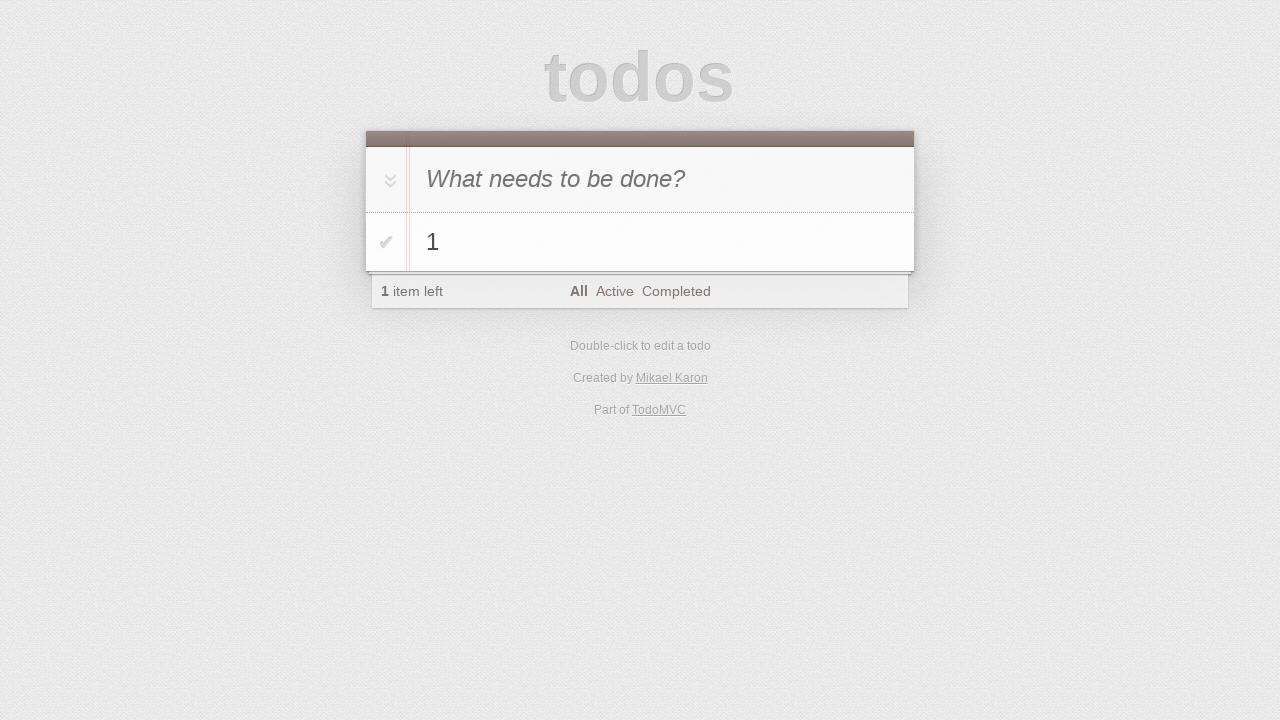

Verified new todo item '1' is visible in the list
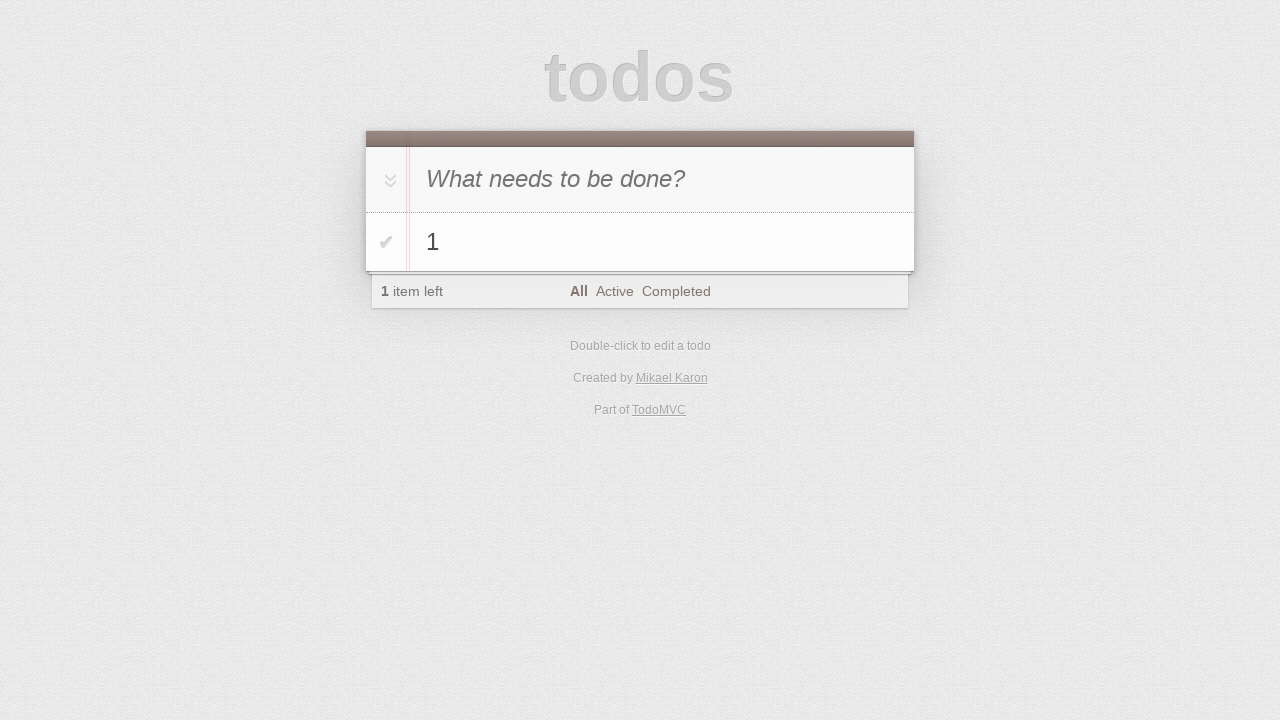

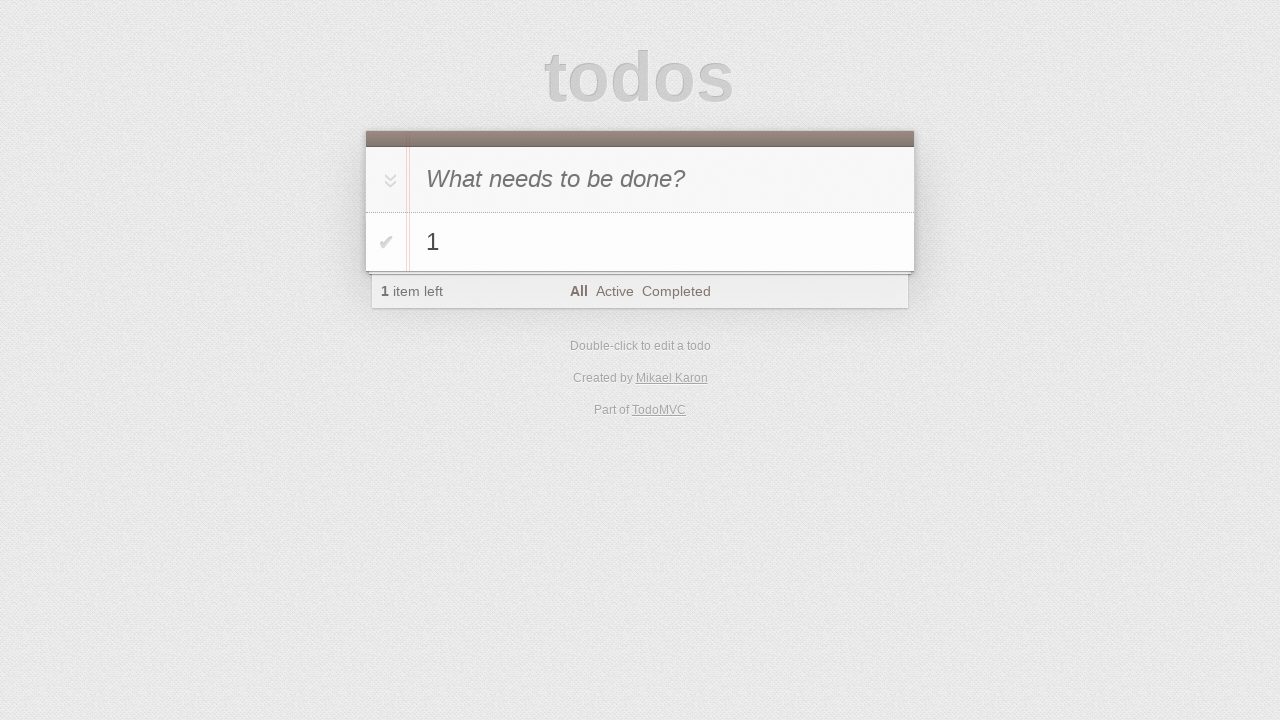